Tests JavaScript scroll functionality on W3Schools TryIt editor by switching to the result iframe and executing horizontal scroll commands using JavaScript

Starting URL: https://www.w3schools.com/jsref/tryit.asp?filename=tryjsref_win_scrollby

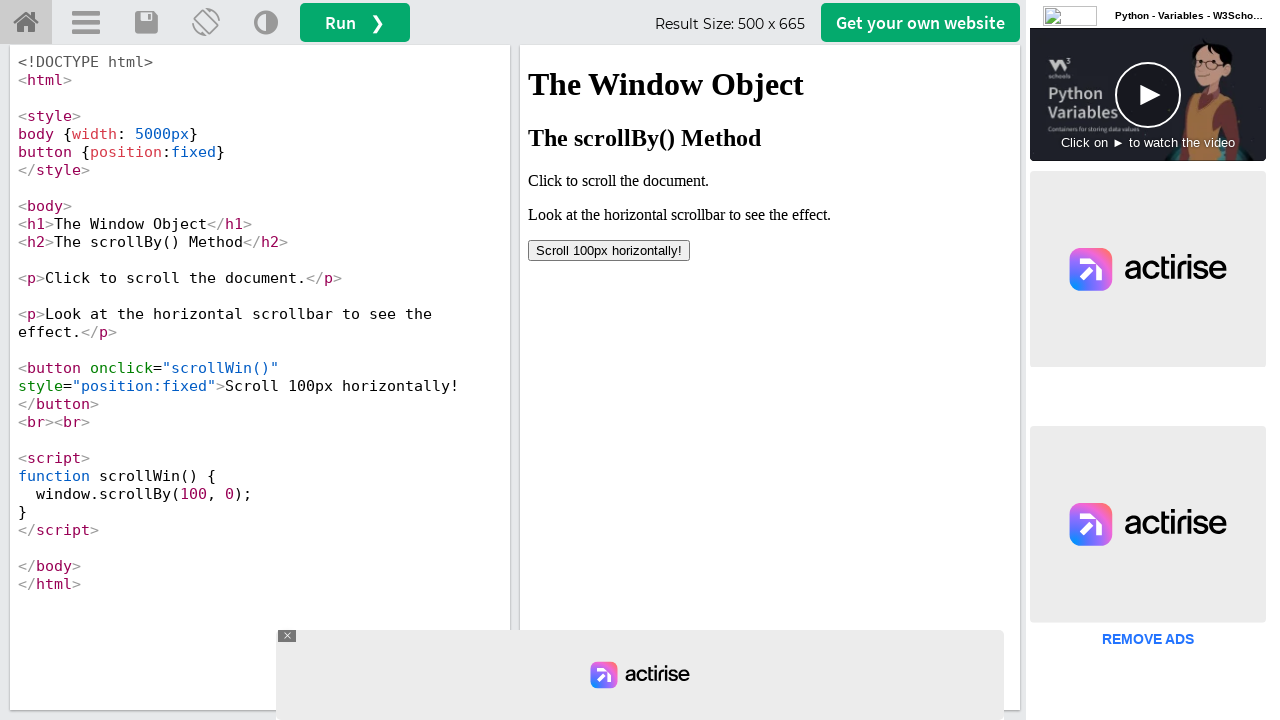

Waited for iframe#iframeResult to load
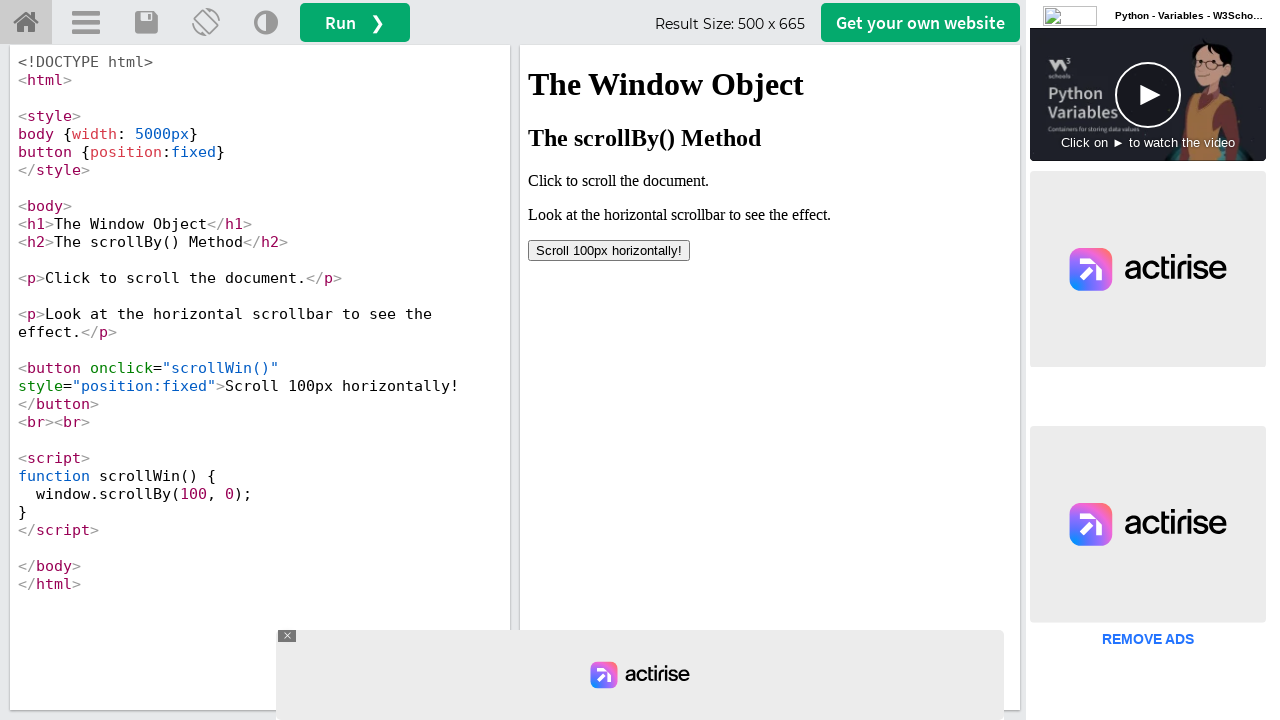

Located the result iframe
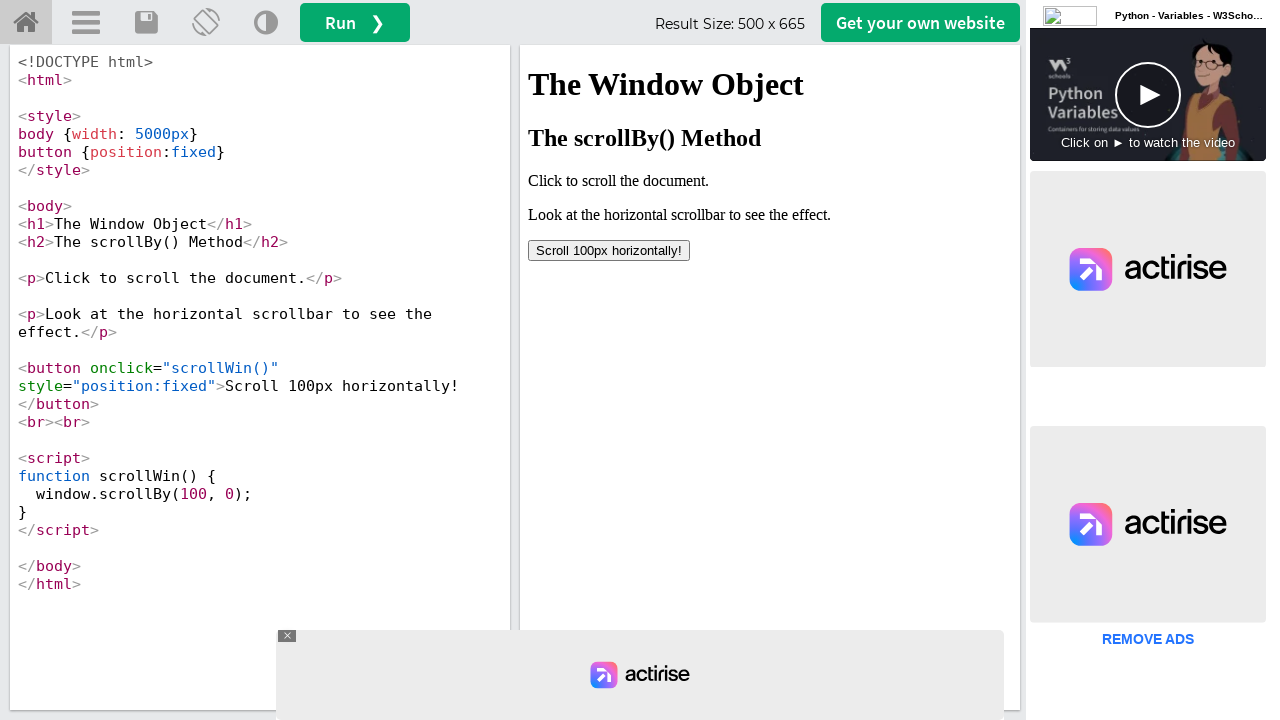

Executed horizontal scroll by 200 pixels using scrollBy()
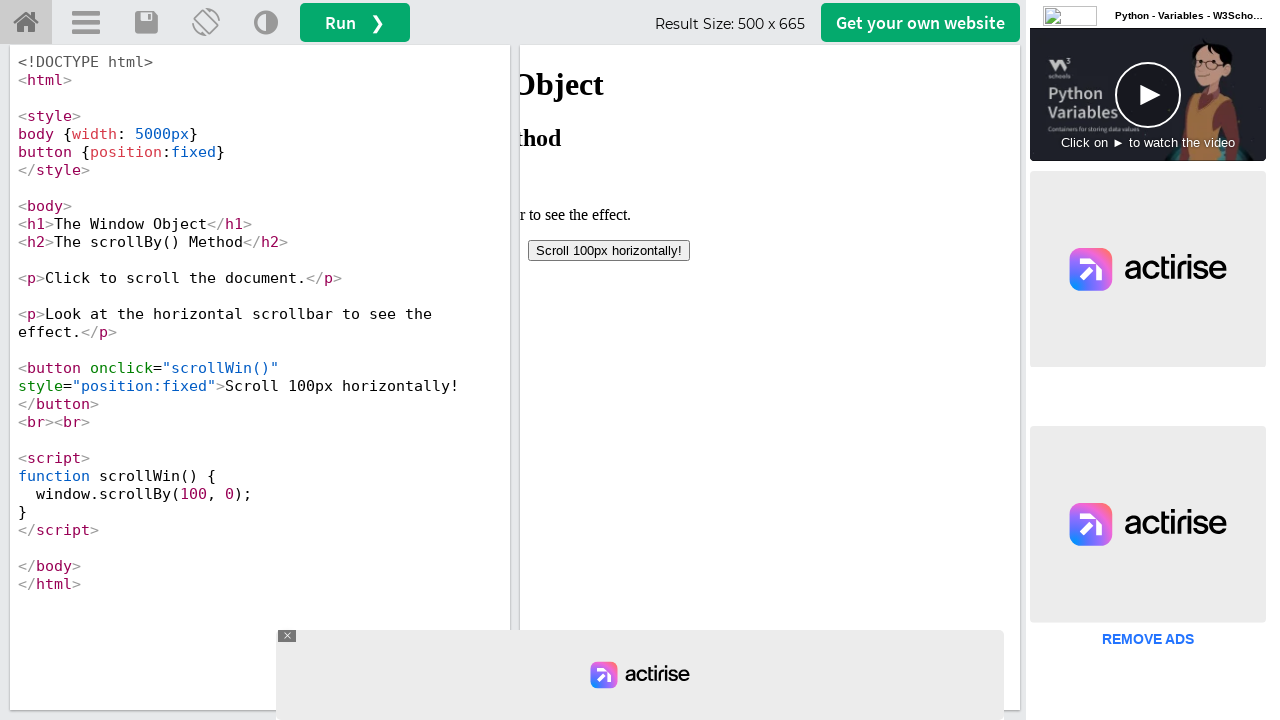

Waited 1000ms for scroll animation to complete
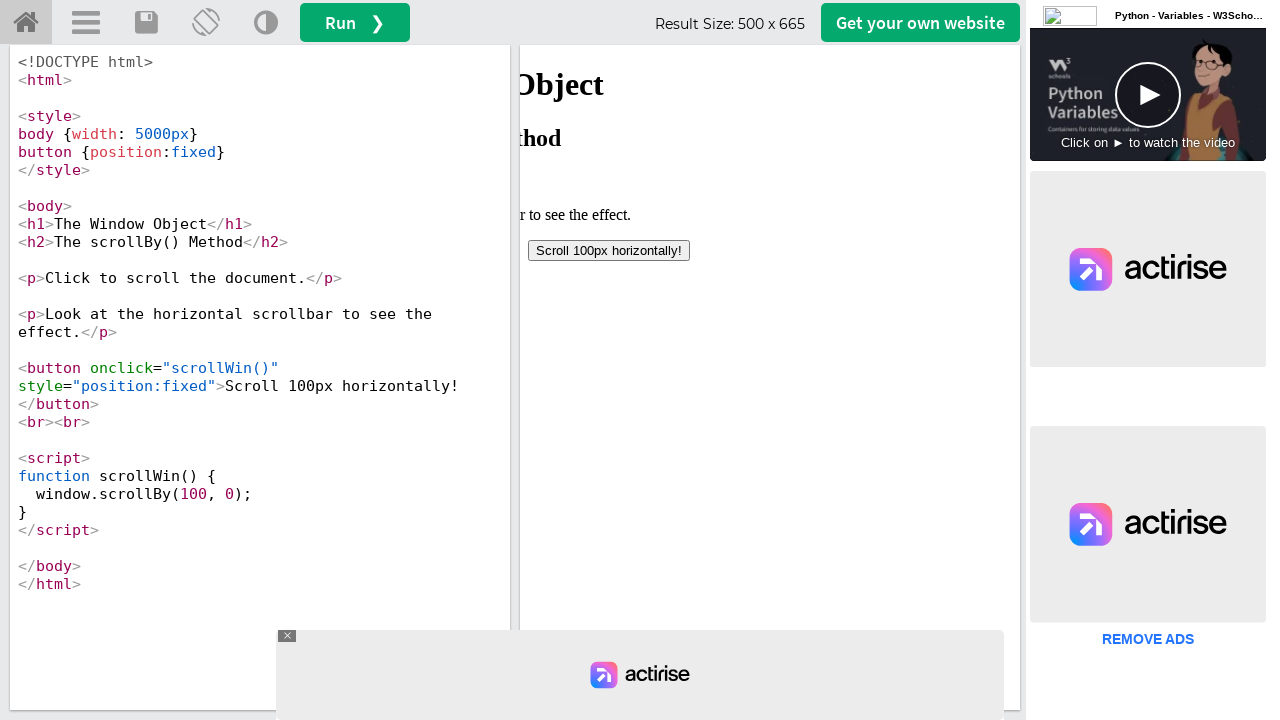

Executed scrollWin() JavaScript function in the iframe
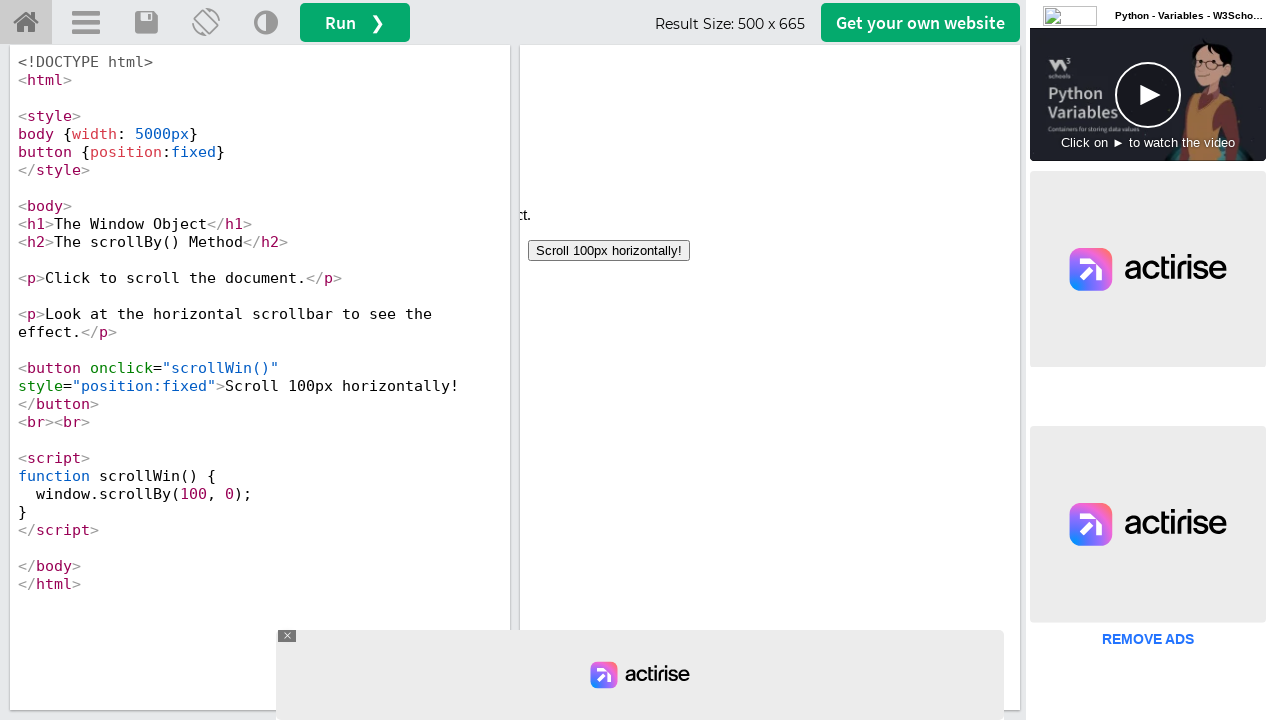

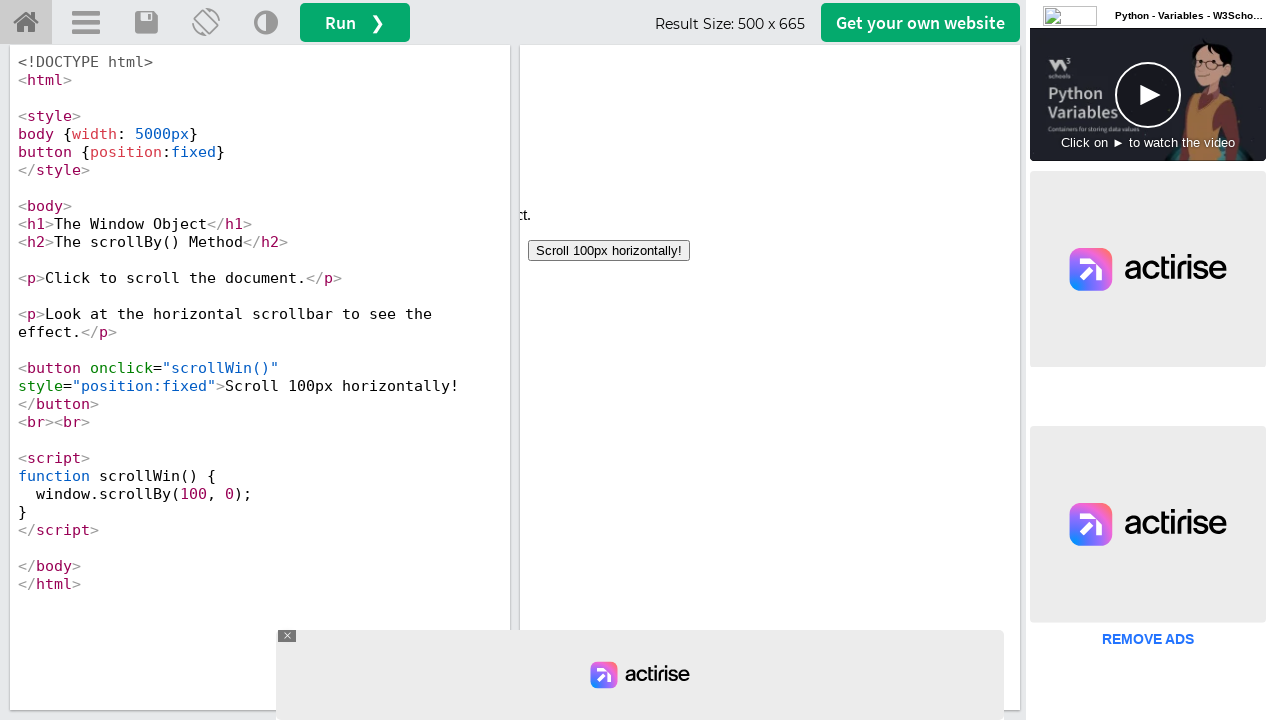